Navigates to GitHub homepage and verifies the page title loads correctly

Starting URL: https://github.com

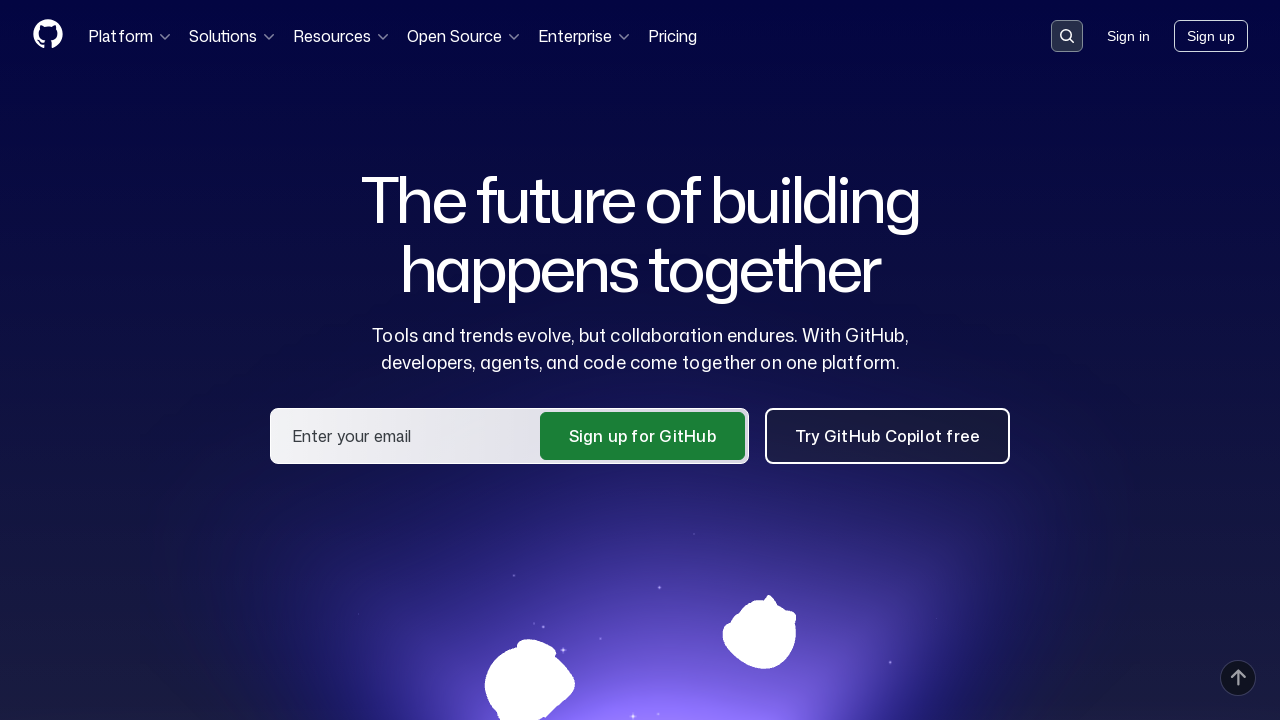

Navigated to GitHub homepage
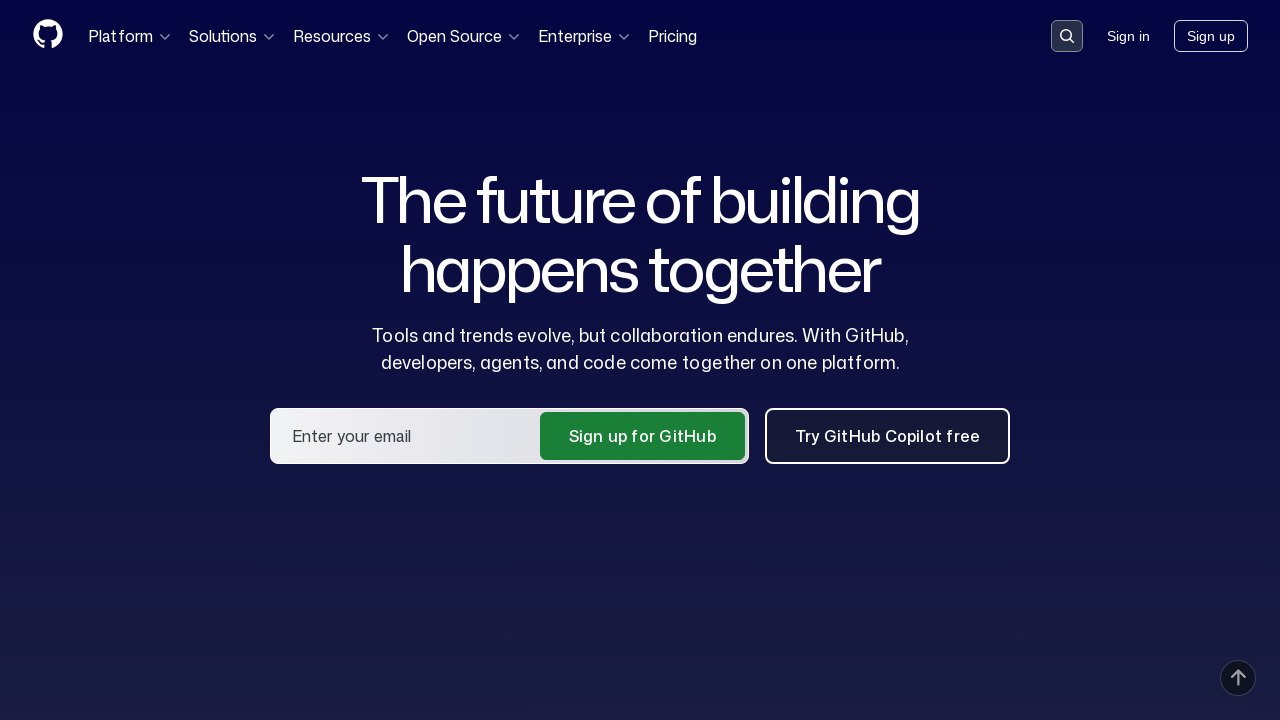

Waited for page to reach domcontentloaded state
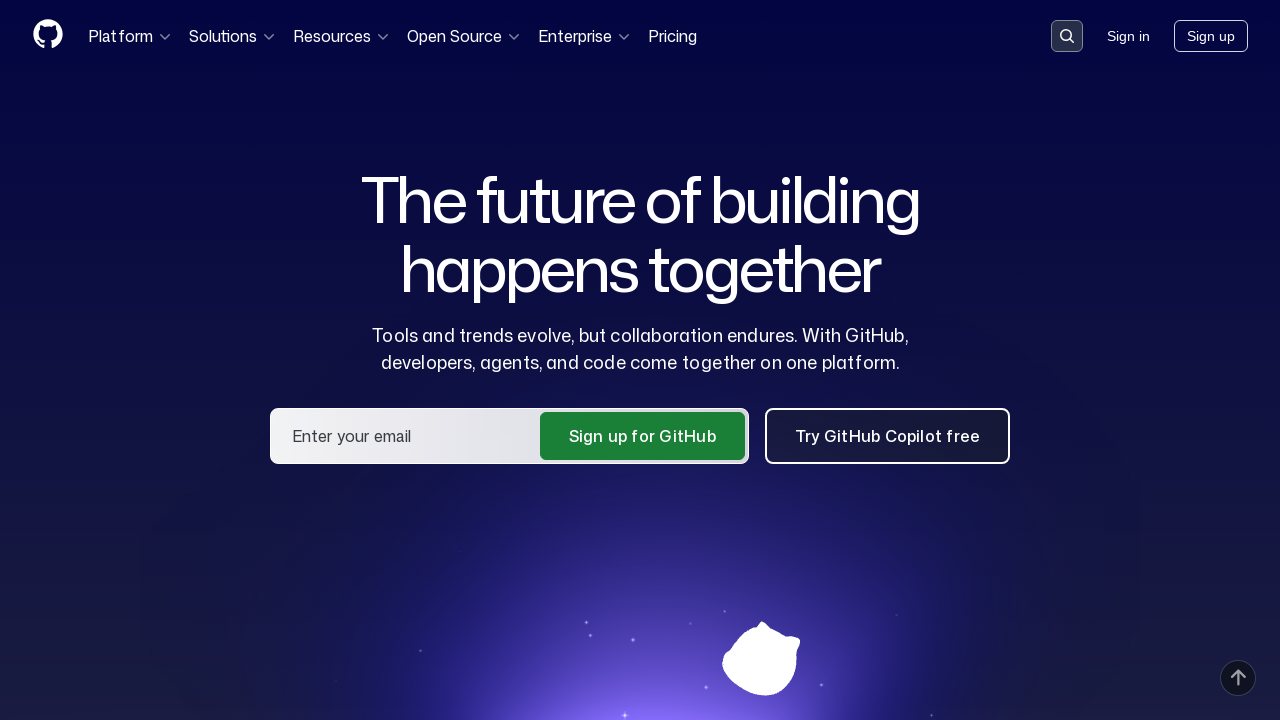

Retrieved page title
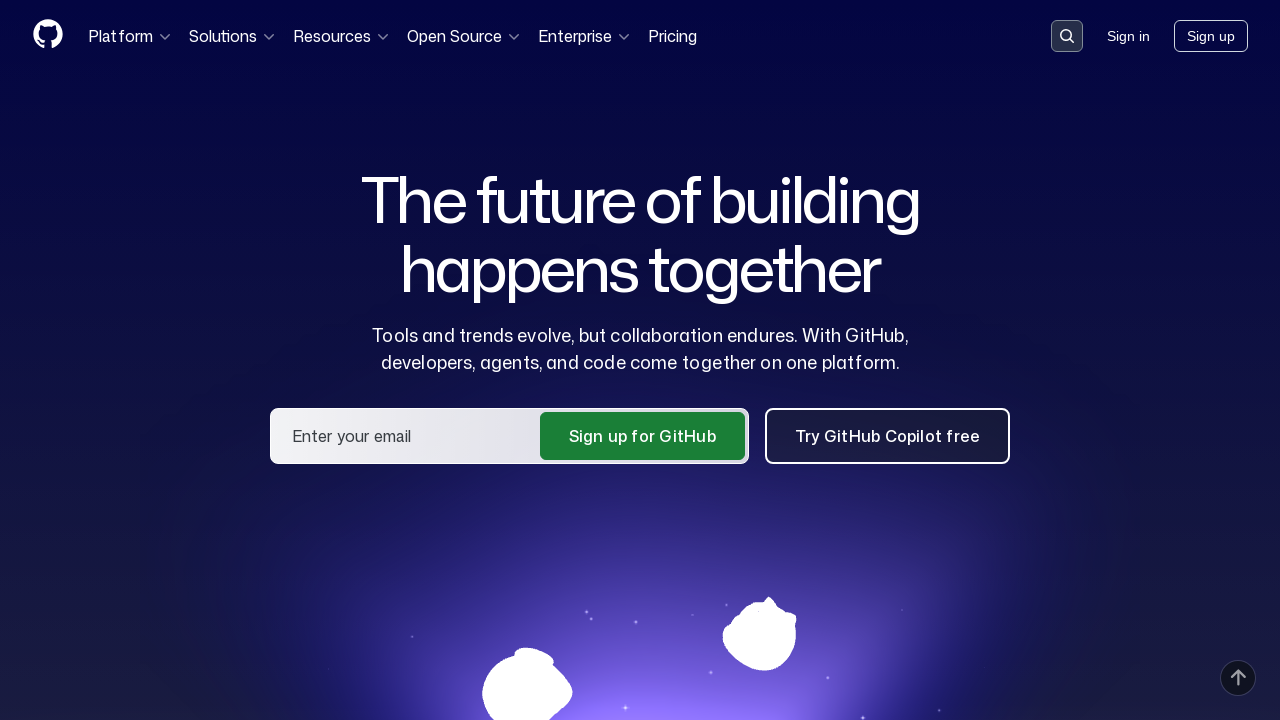

Verified page title contains 'GitHub'
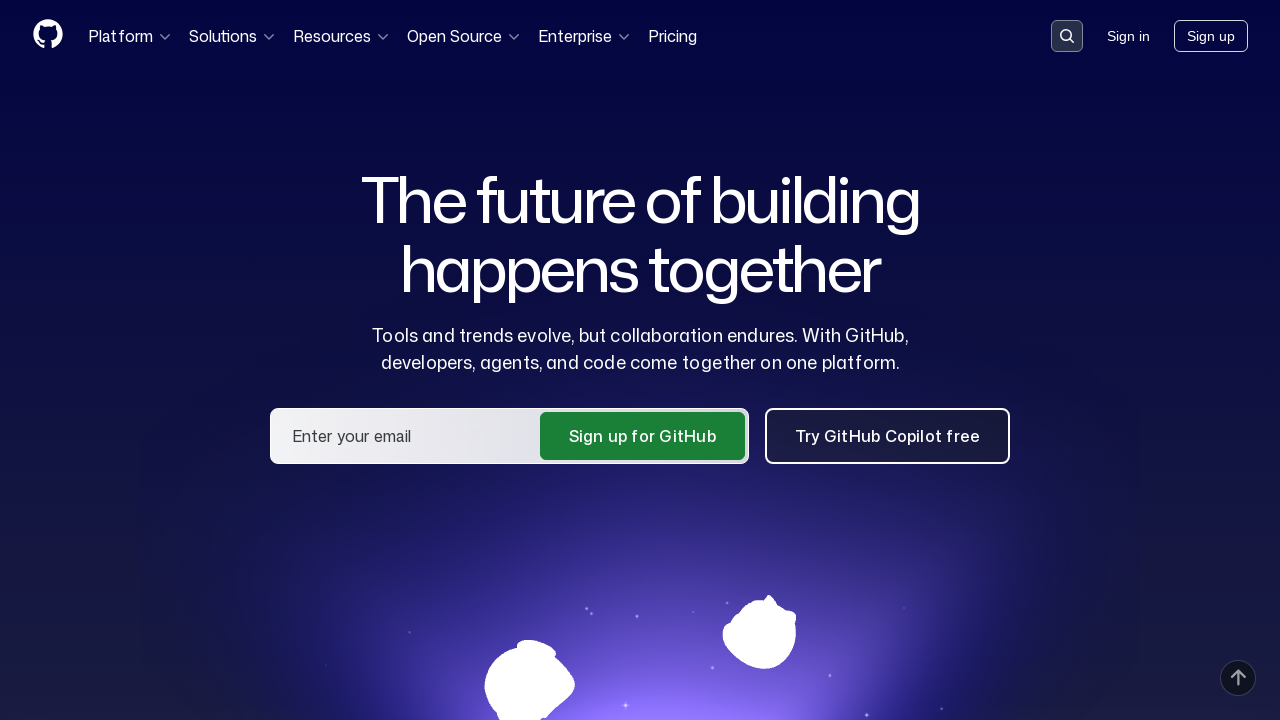

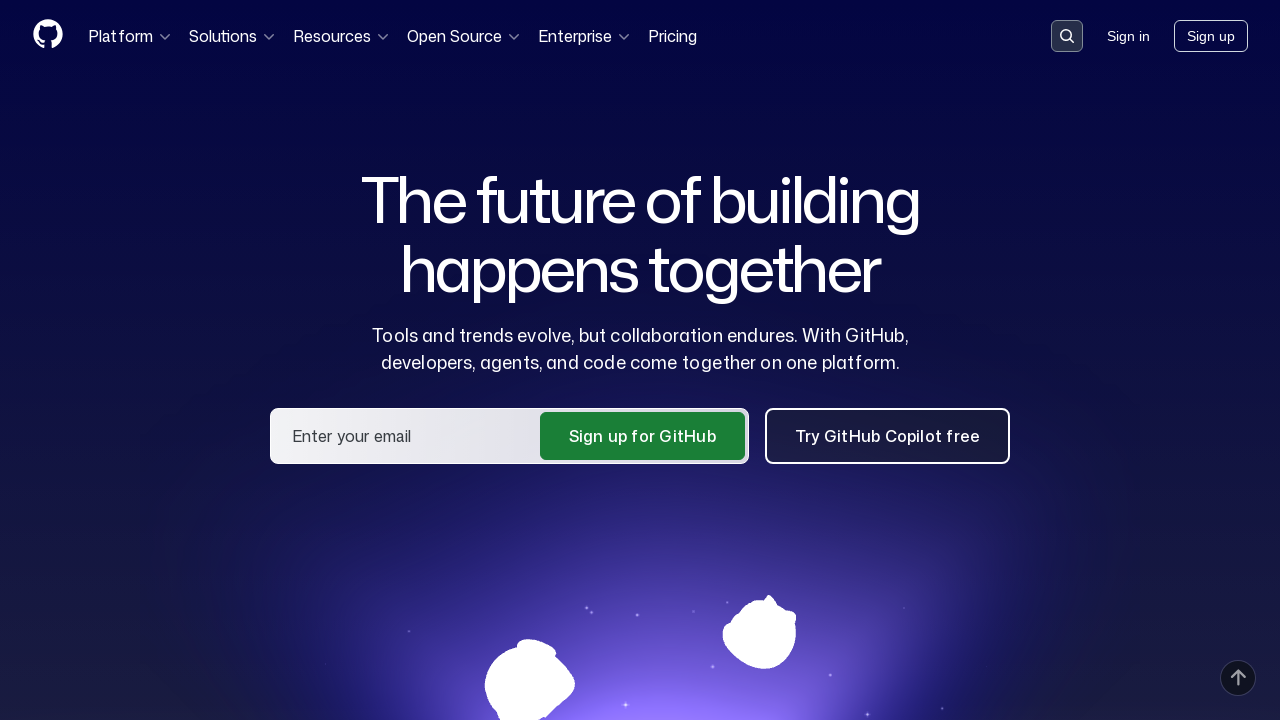